Tests a form submission by filling in first name, last name, and email fields, then submitting the form and verifying the success page loads

Starting URL: https://secure-retreat-92358.herokuapp.com/

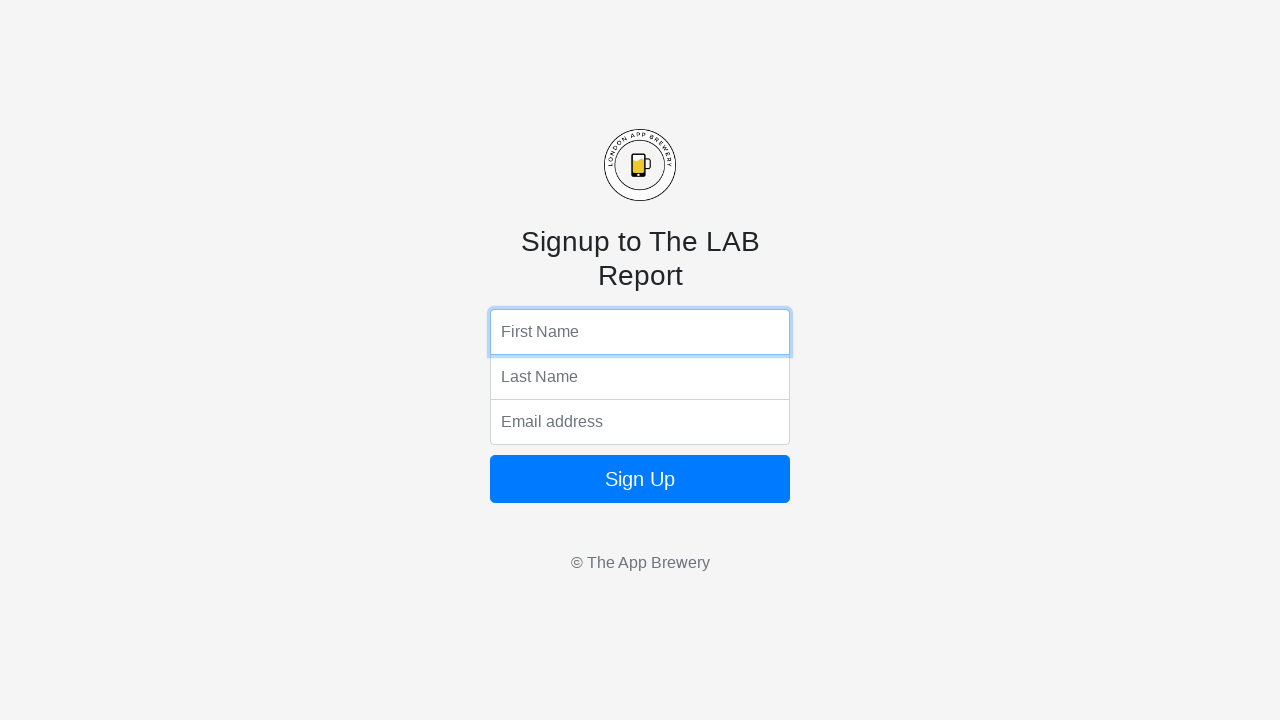

Filled first name field with 'Danny' on input[name='fName']
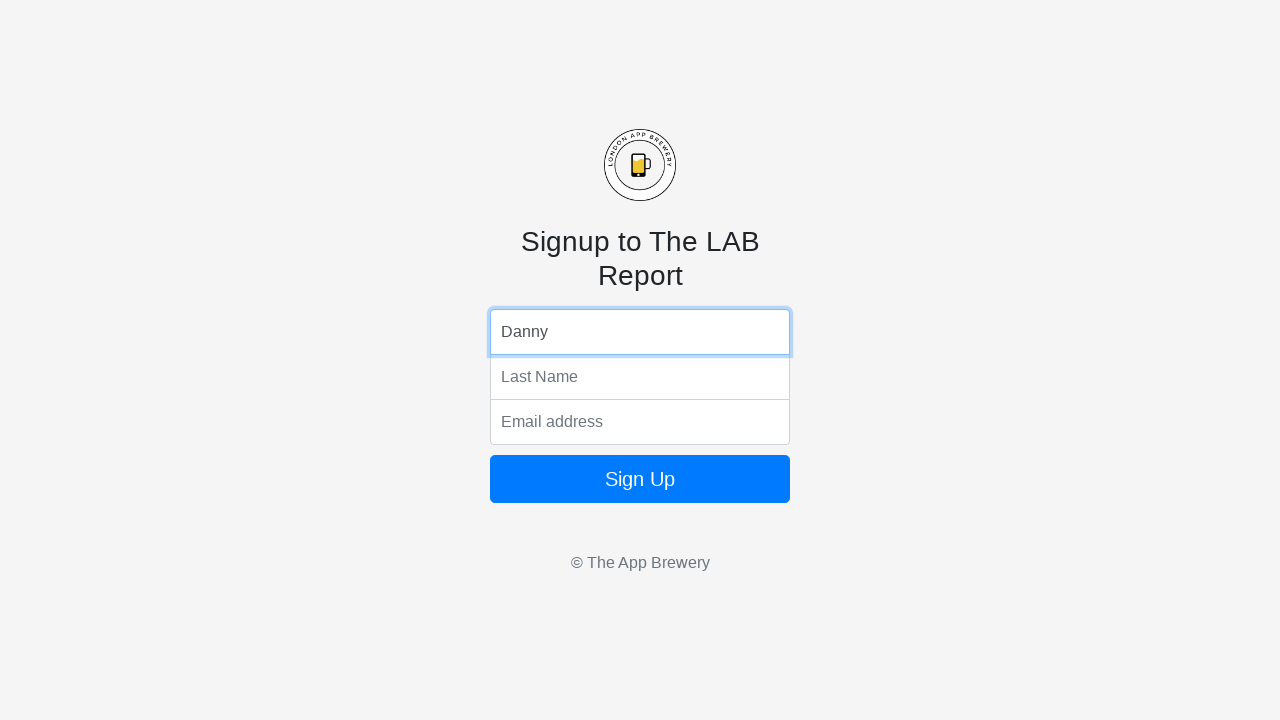

Filled last name field with 'Chan' on input[name='lName']
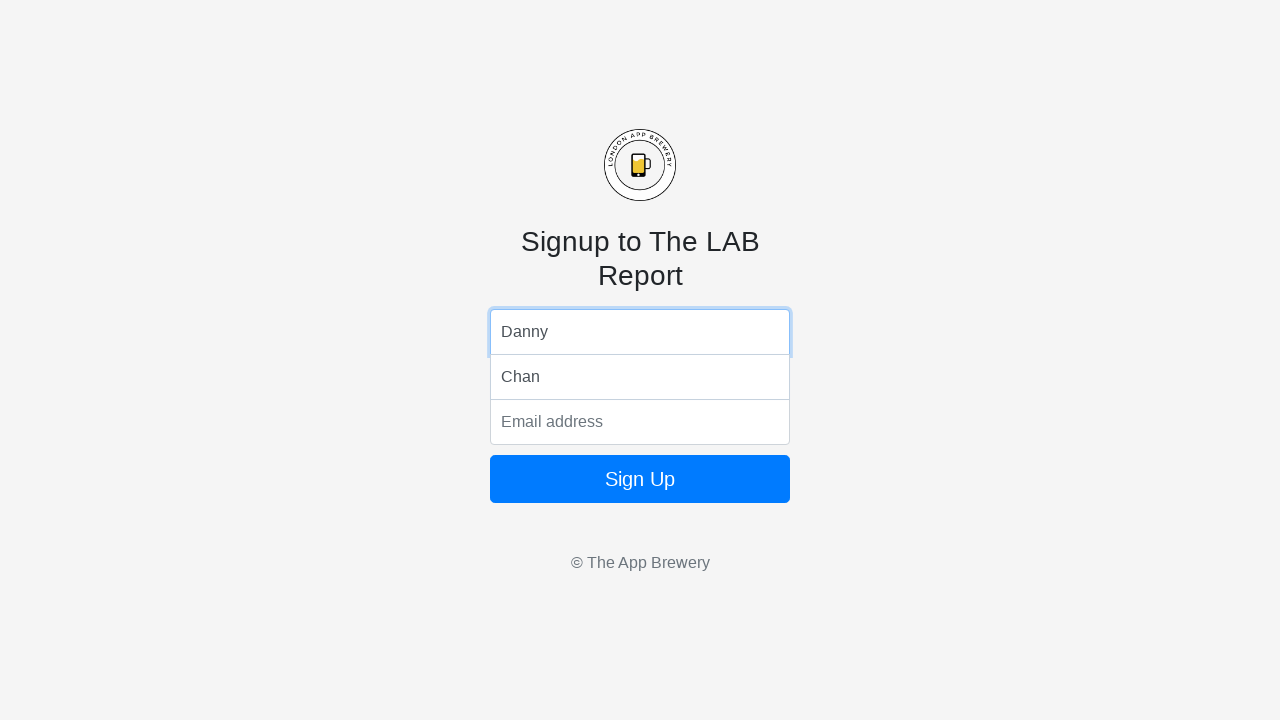

Filled email field with 'dannychan@test.com' on input[name='email']
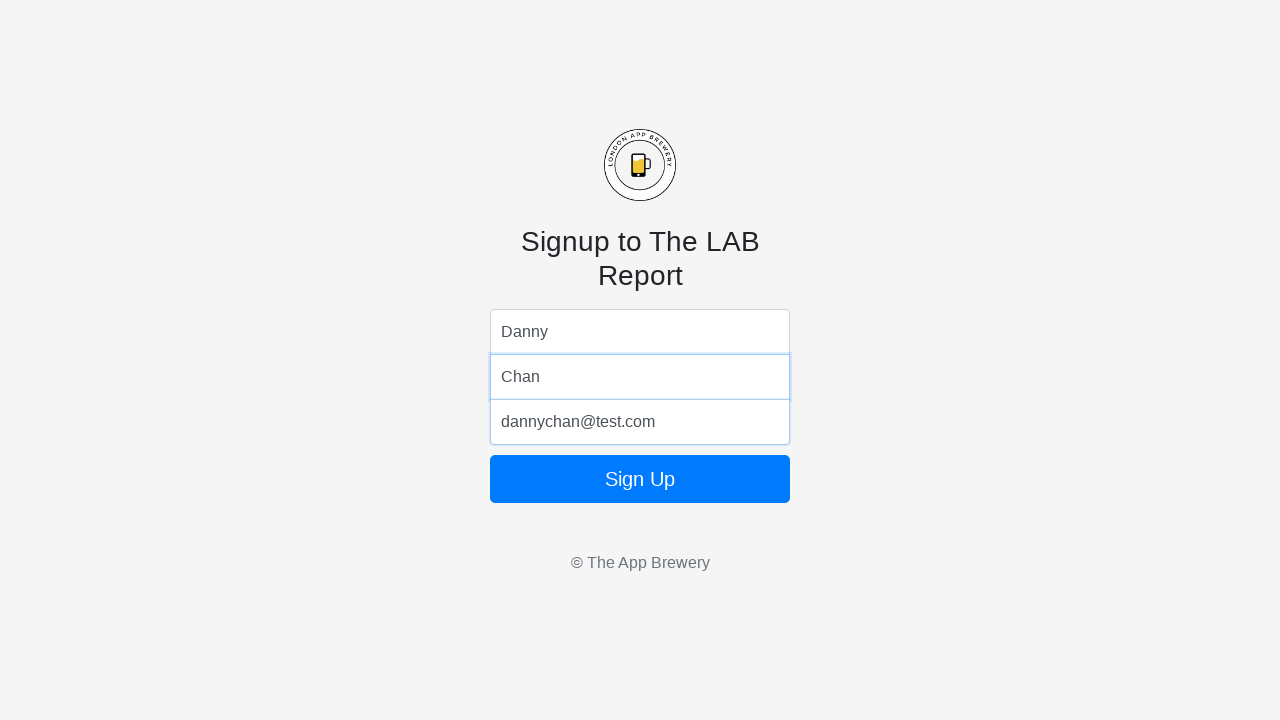

Clicked submit button to submit the form at (640, 479) on button.btn.btn-lg.btn-primary.btn-block[type='submit']
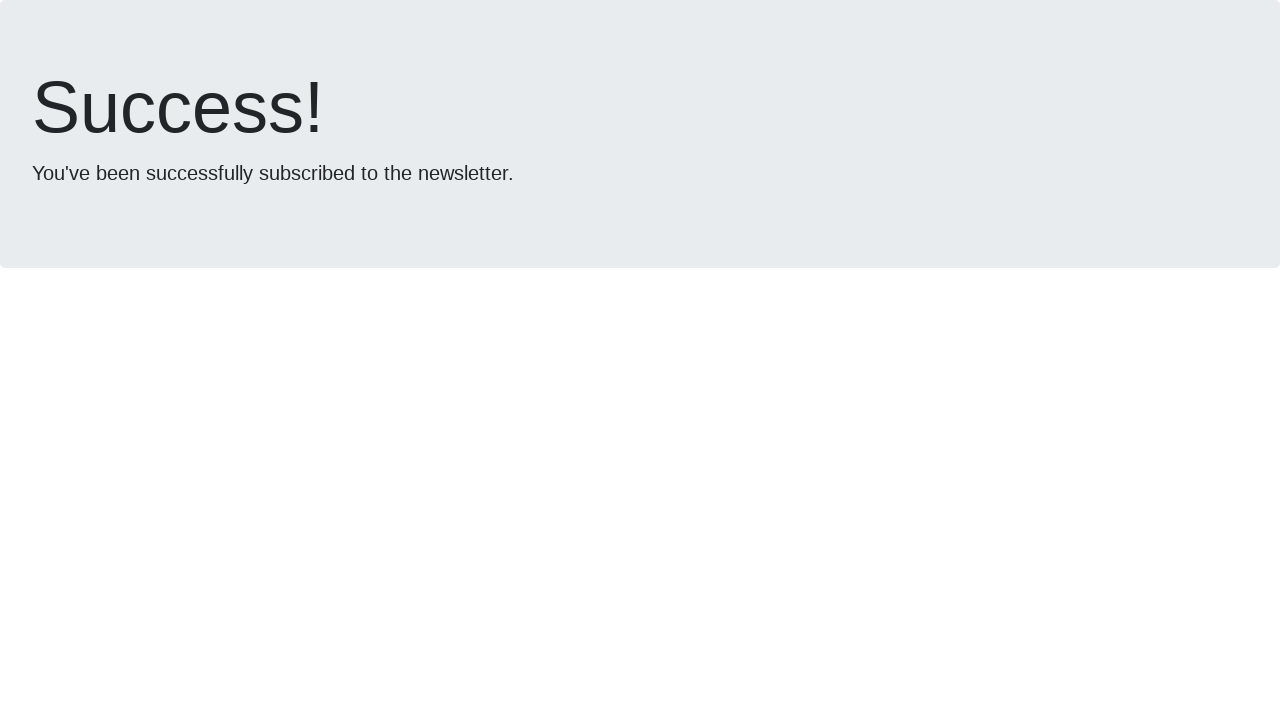

Success page loaded with display-3 element visible
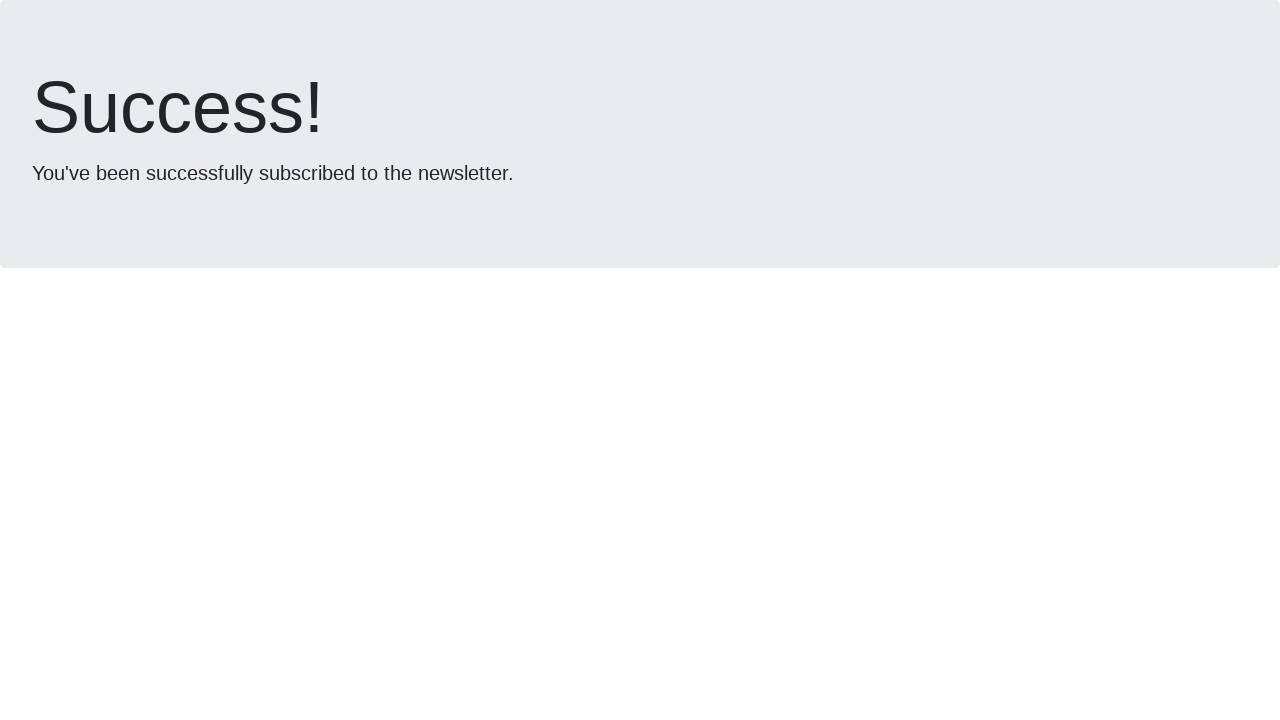

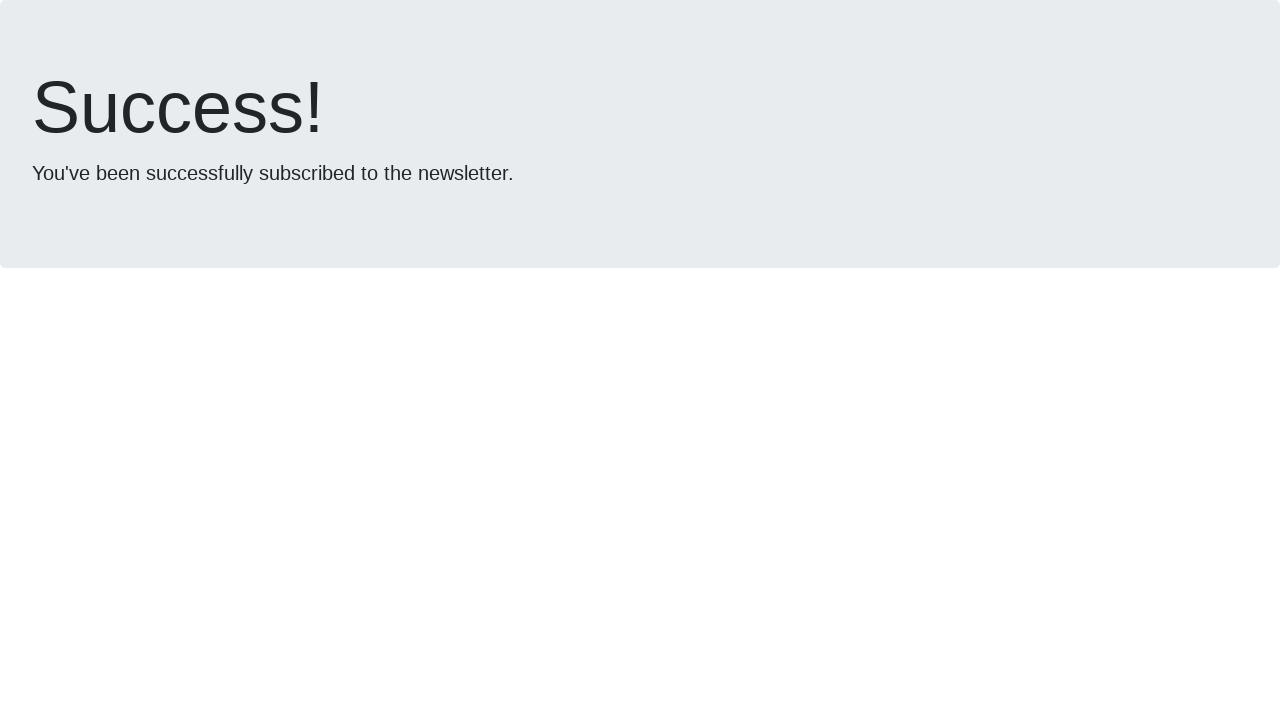